Tests drag and drop functionality on jQuery UI demo page by dragging an element and dropping it onto a target drop zone

Starting URL: http://jqueryui.com/droppable/

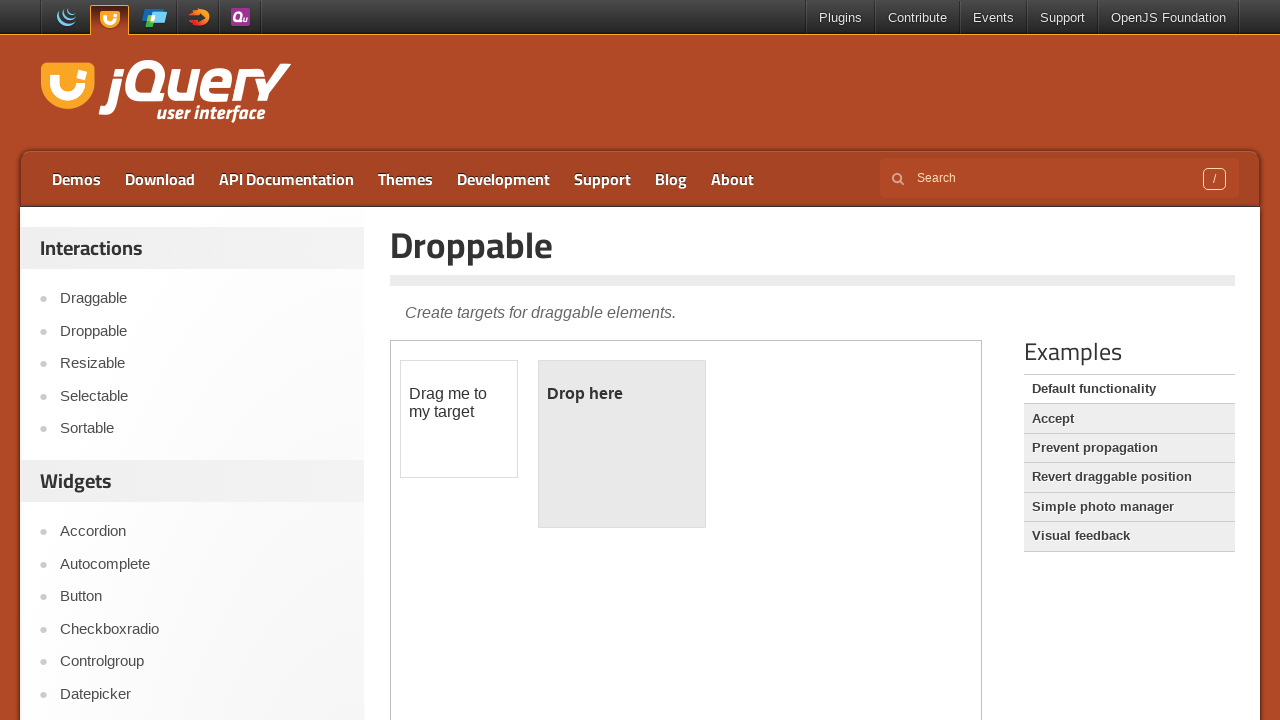

Navigated to jQuery UI droppable demo page
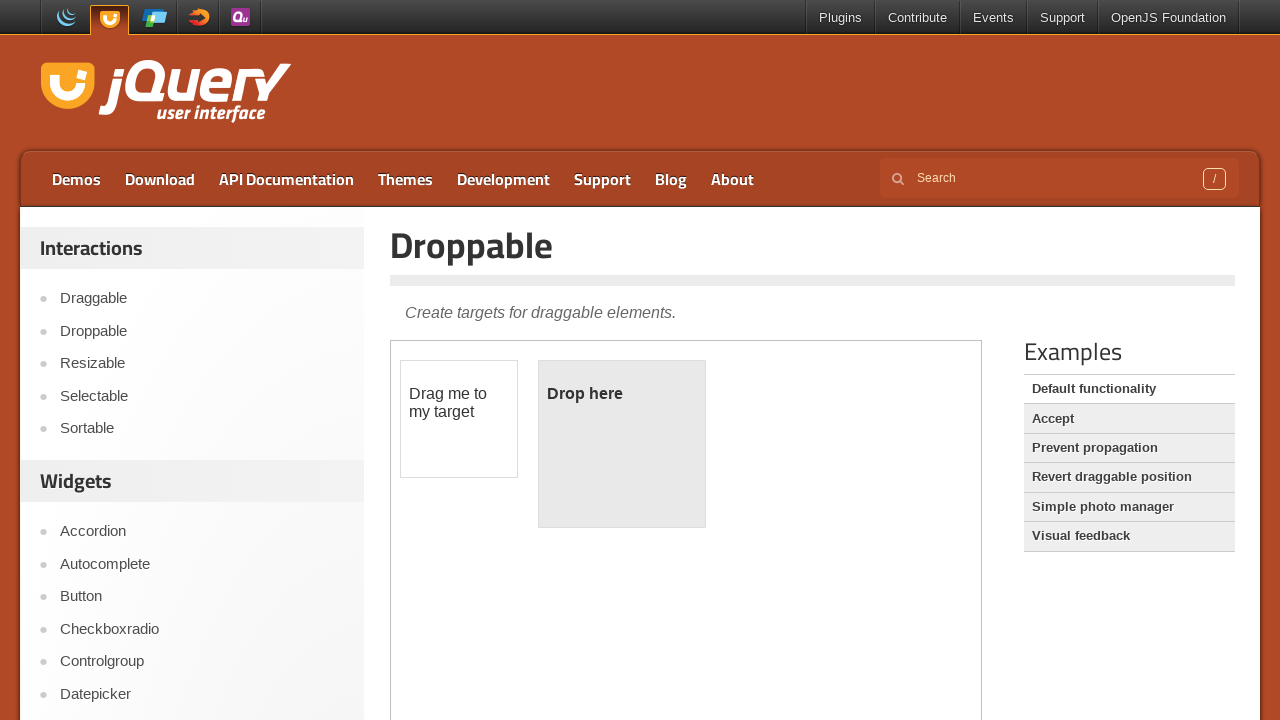

Located the iframe containing the drag and drop demo
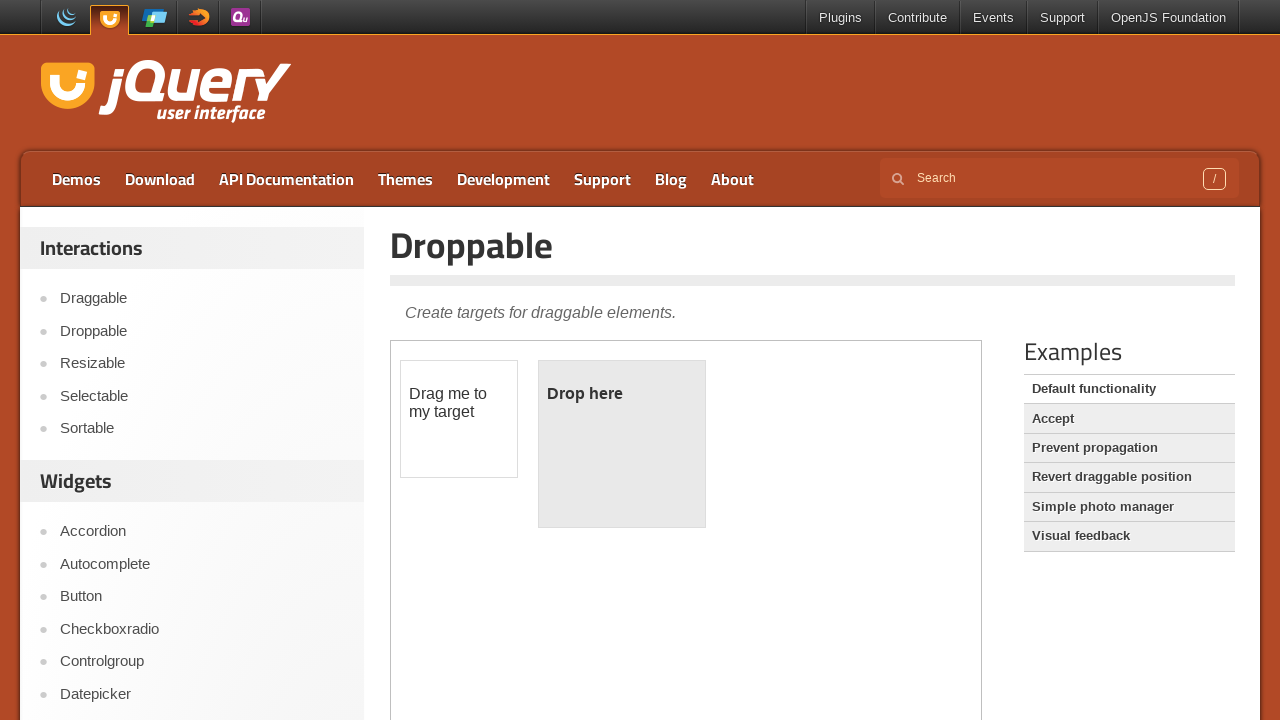

Located the draggable element
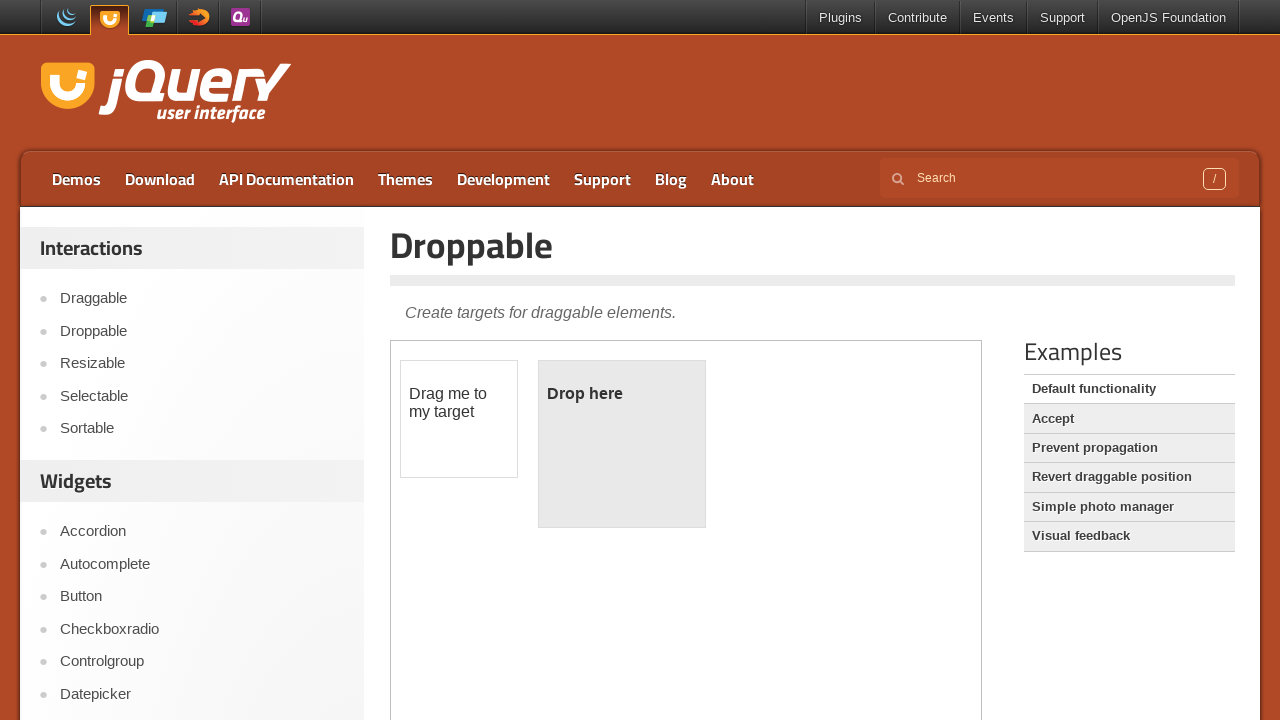

Located the droppable target element
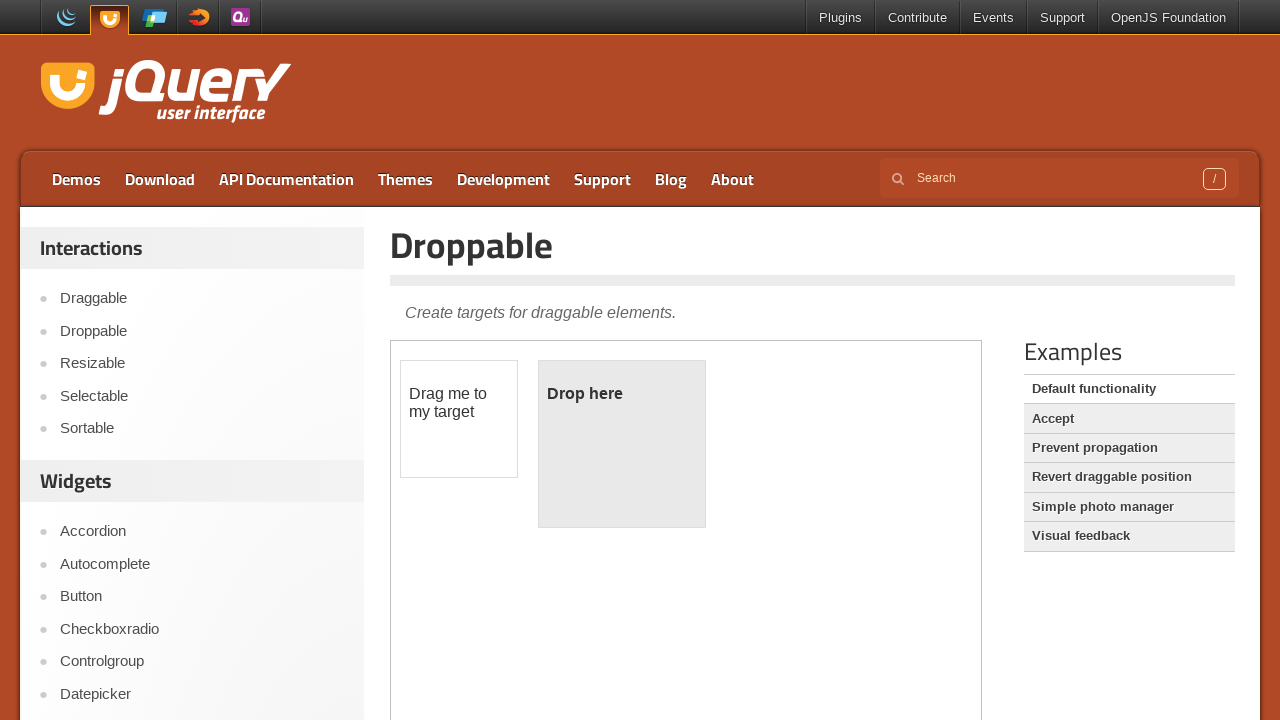

Dragged the draggable element onto the droppable target zone at (622, 444)
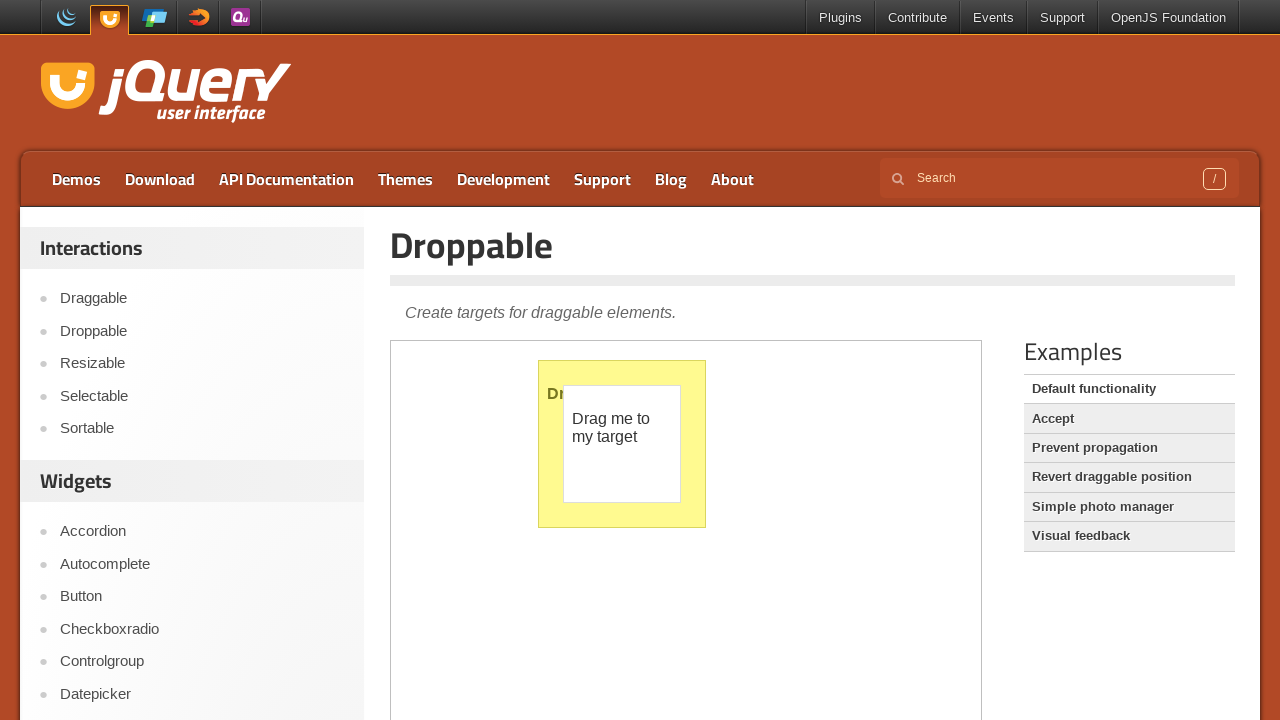

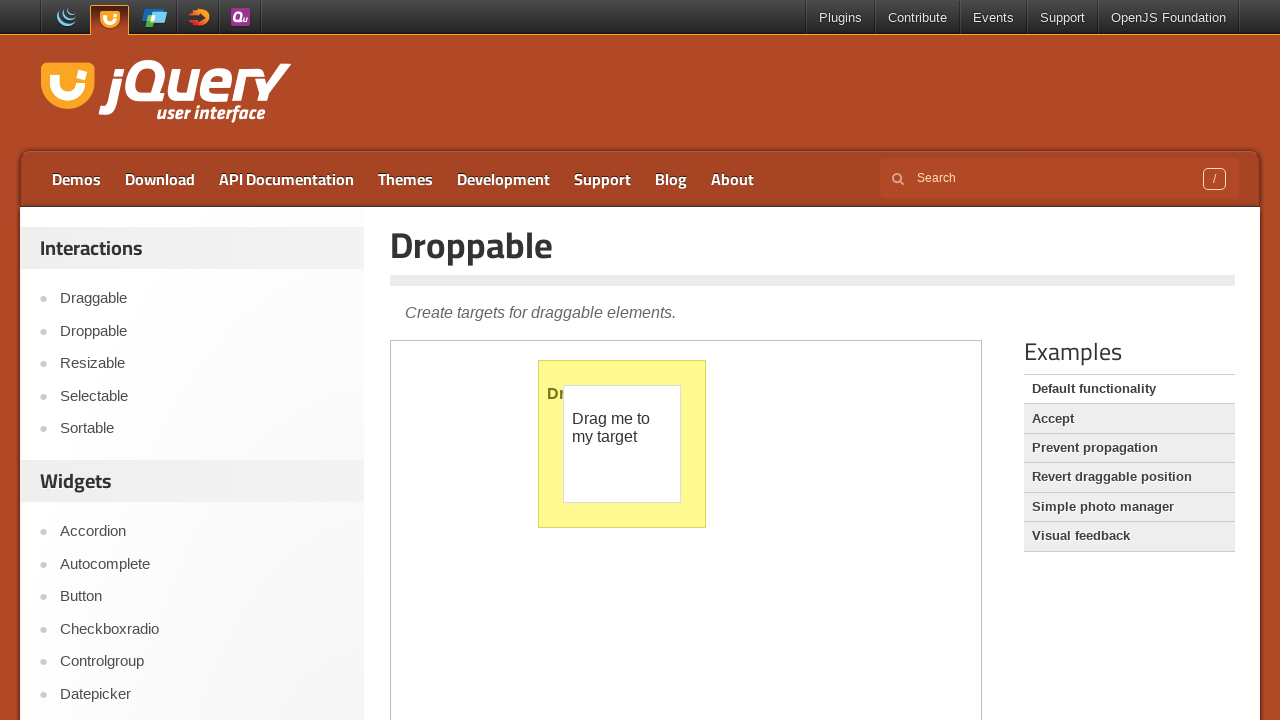